Tests horizontal scrolling functionality by scrolling left on a dashboard page using JavaScript execution.

Starting URL: https://dashboards.handmadeinteractive.com/jasonlove/

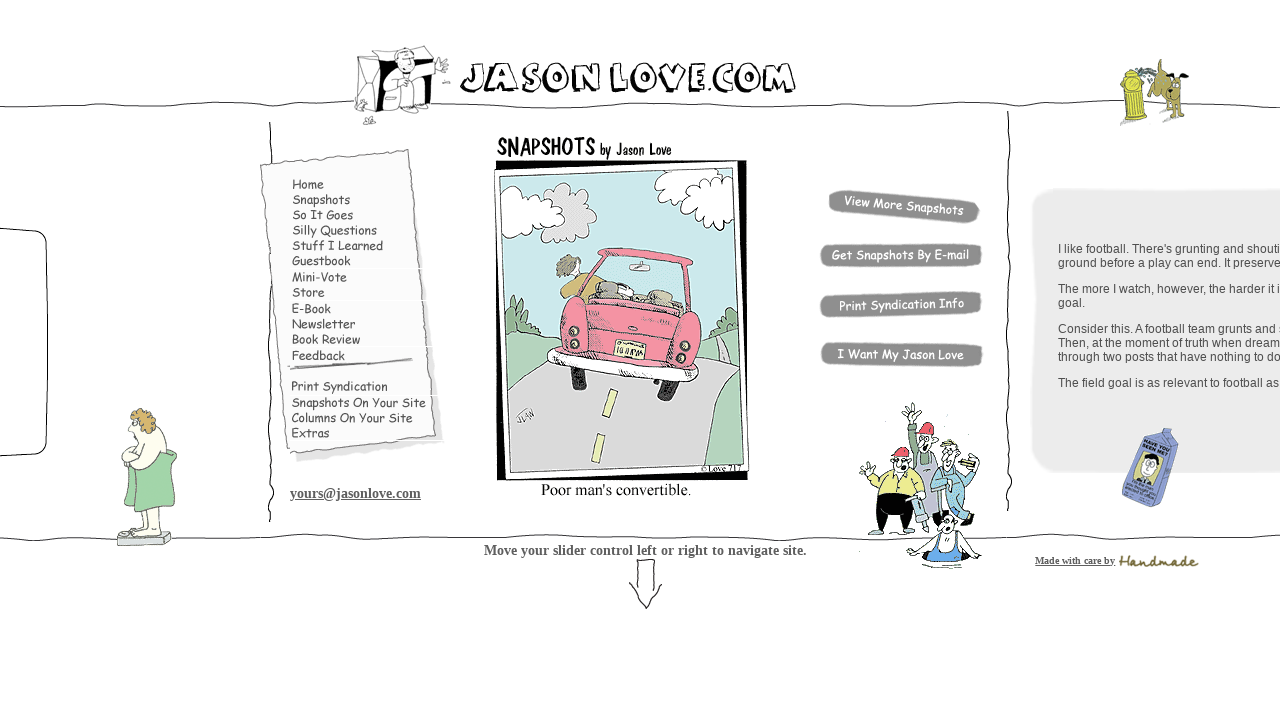

Waited for dashboard page to load (domcontentloaded state)
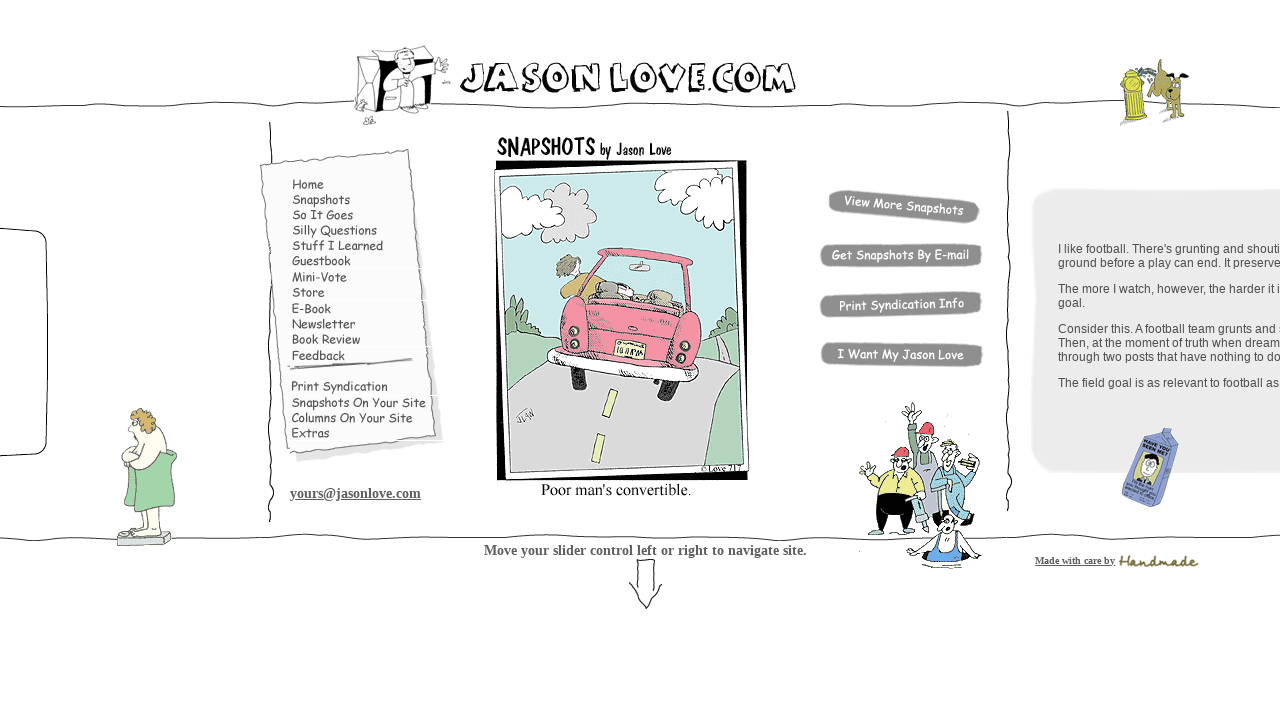

Executed horizontal scroll left by 2000 pixels using JavaScript
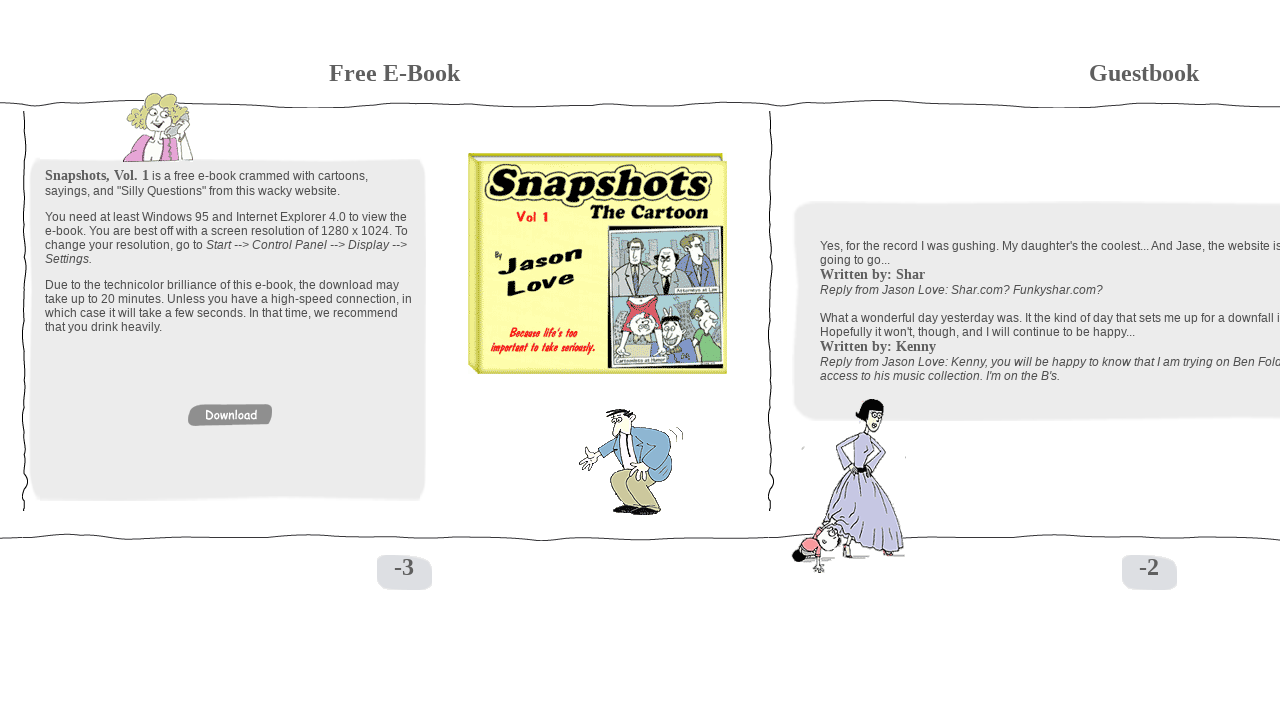

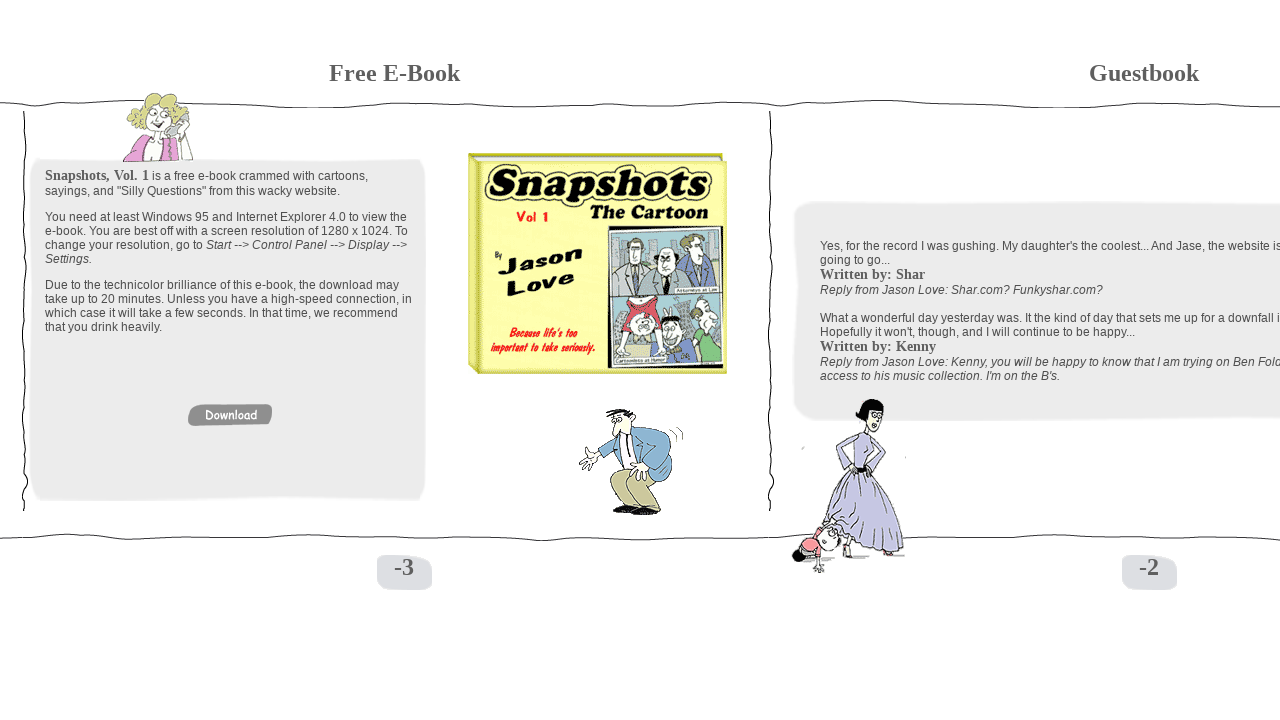